Tests drag and drop functionality by dragging an element and dropping it onto a target container

Starting URL: https://grotechminds.com/drag-and-drop/

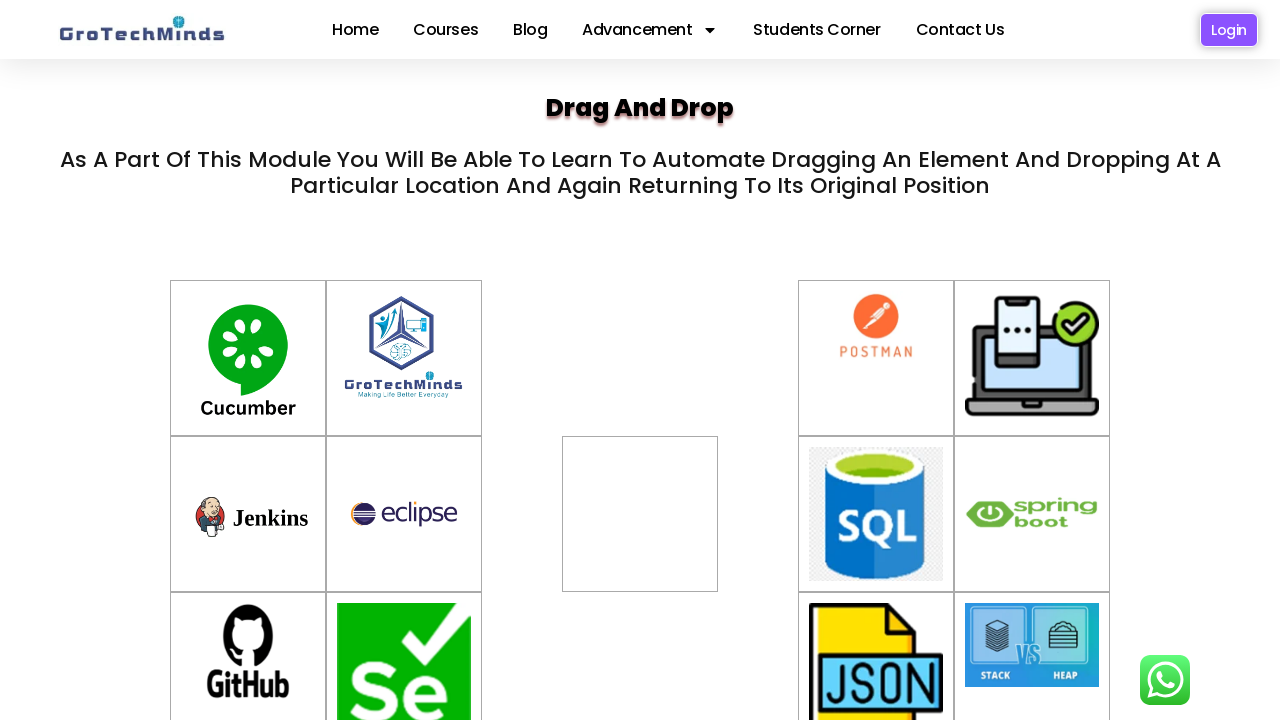

Waited for draggable element #drag7 to be visible
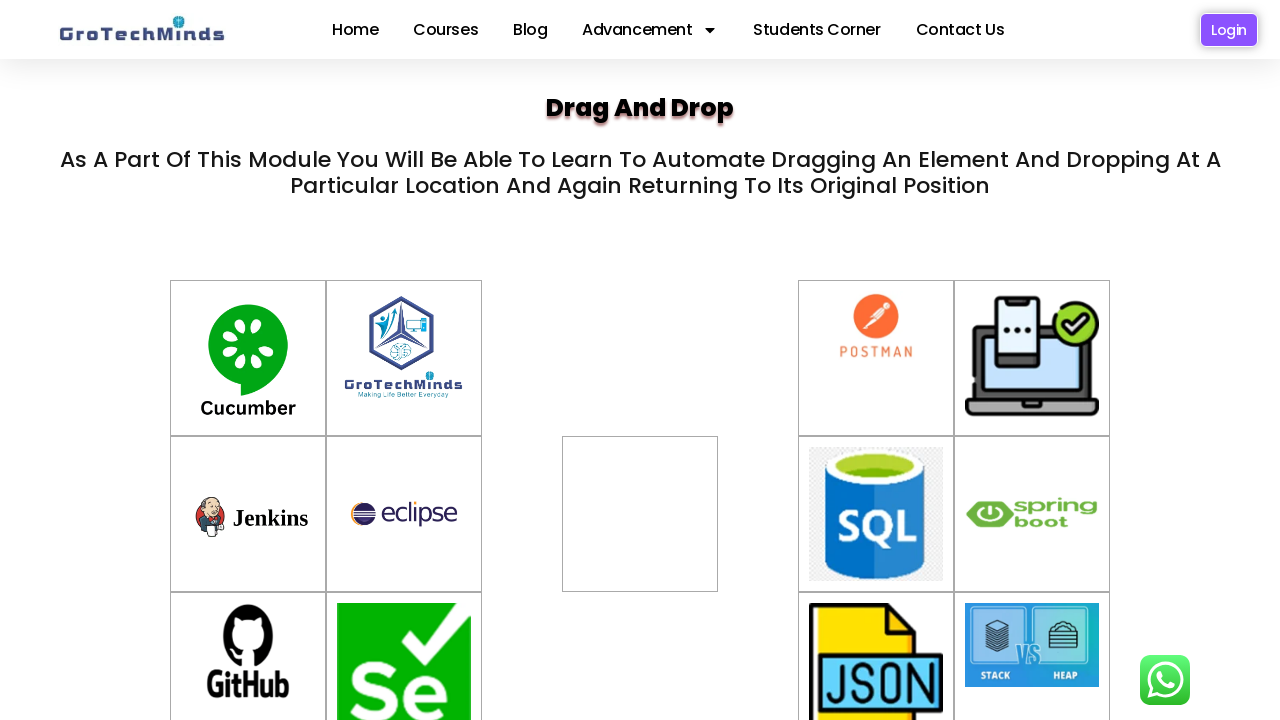

Located source element #drag7 for dragging
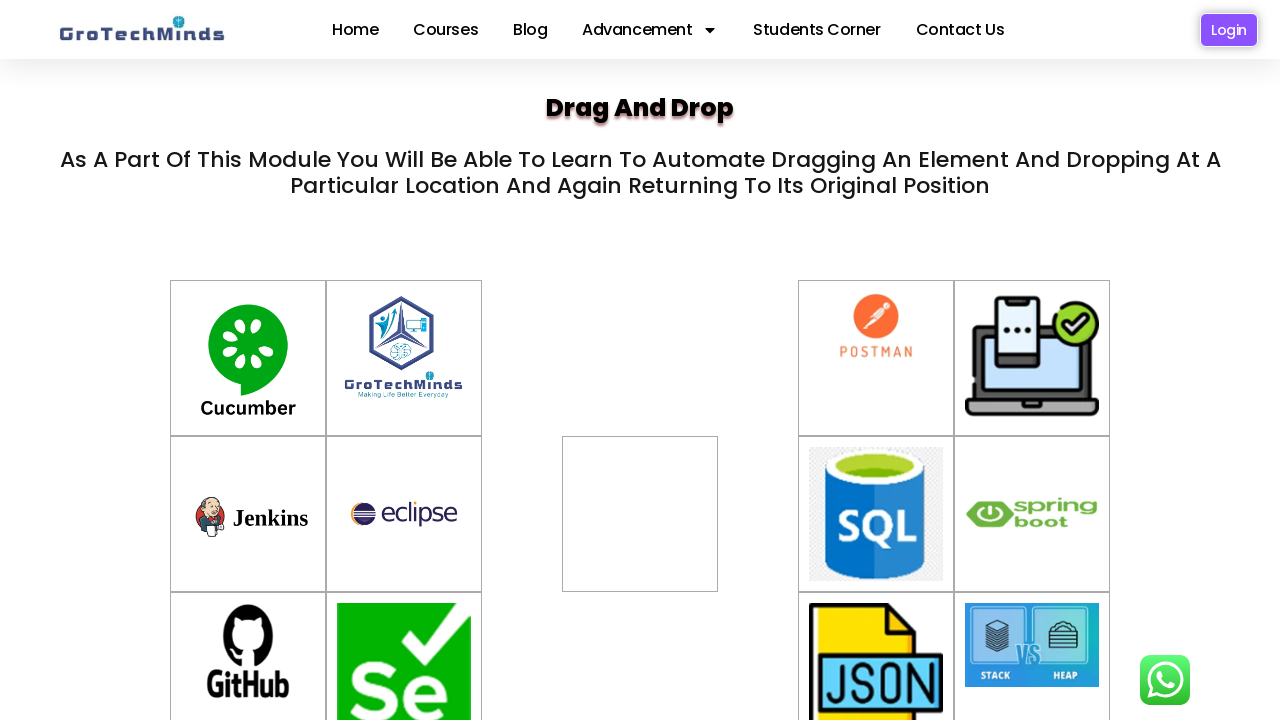

Located target element #div2 for dropping
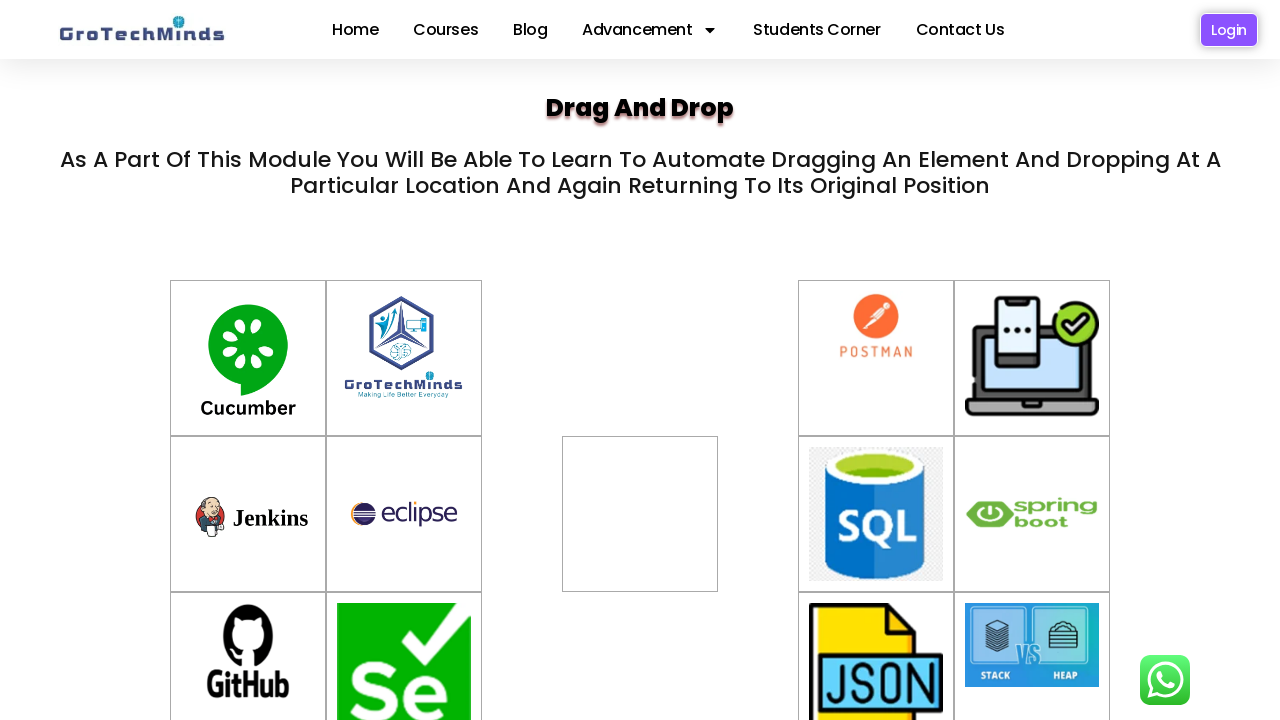

Dragged element #drag7 and dropped it onto target #div2 at (640, 514)
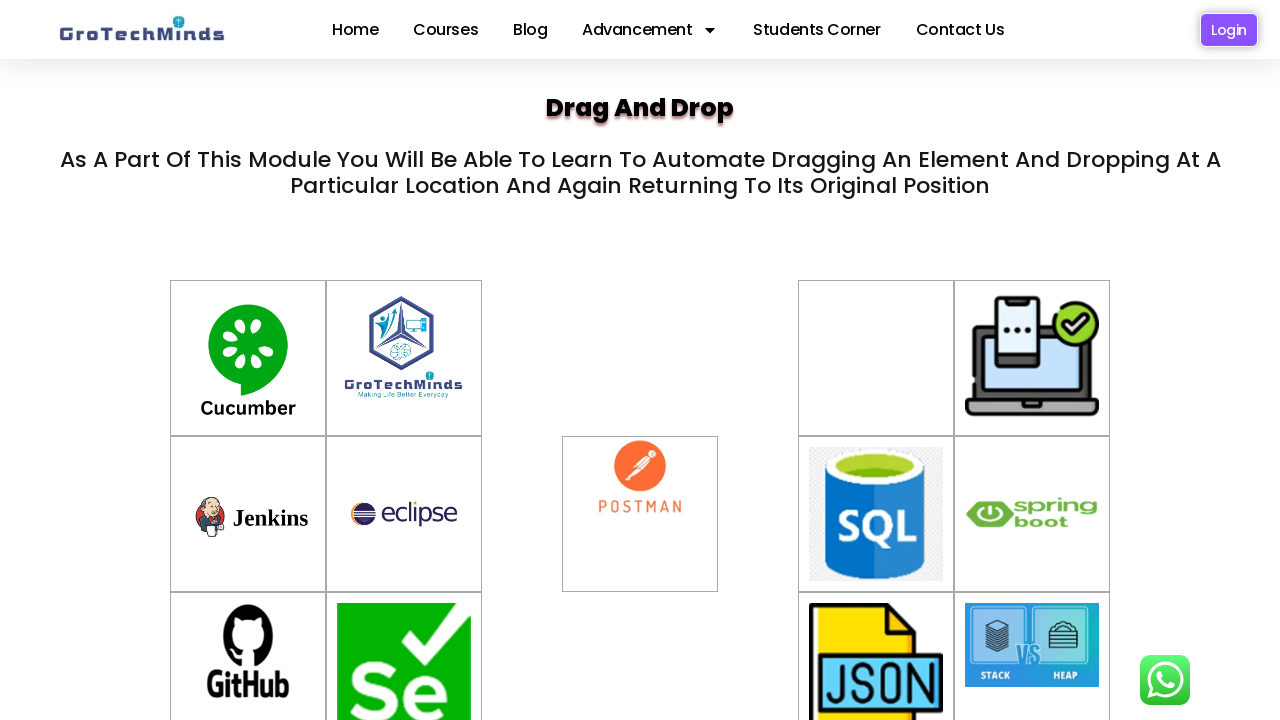

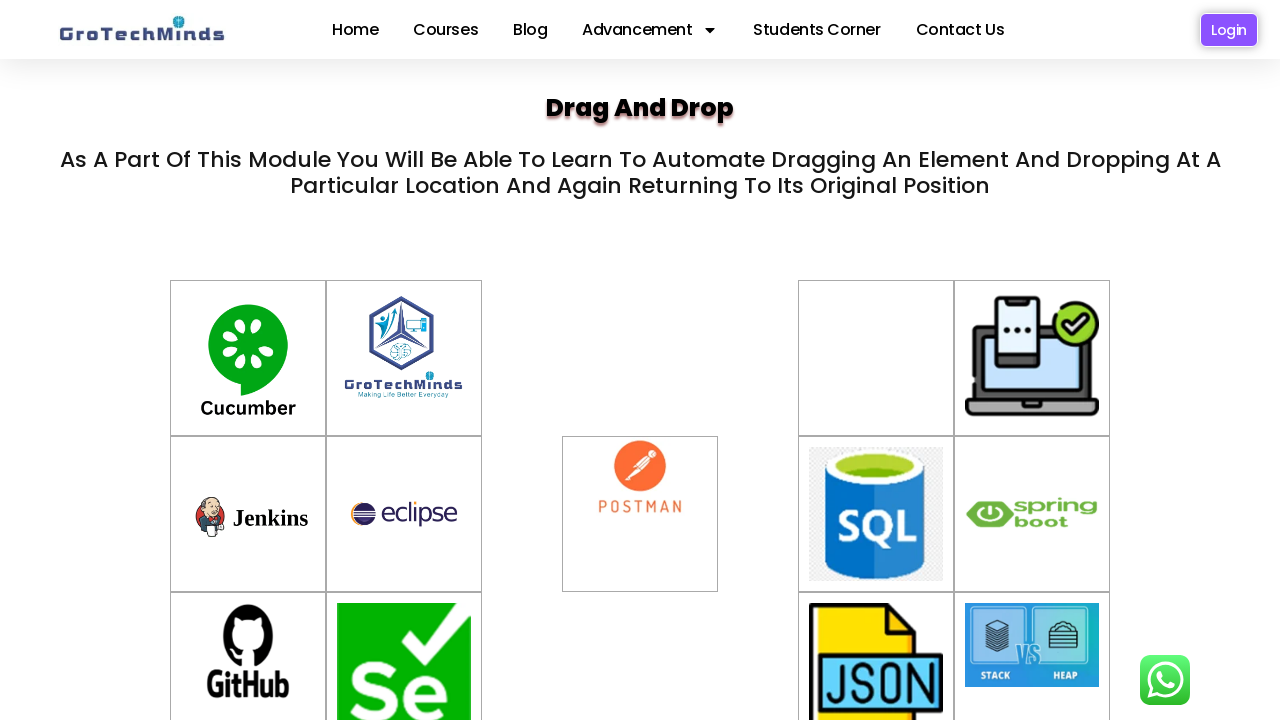